Tests waiting for a dynamically appearing element by waiting for an element with id "visibleAfter" to become visible (appears after 5 seconds delay) and then clicking it.

Starting URL: https://demoqa.com/dynamic-properties

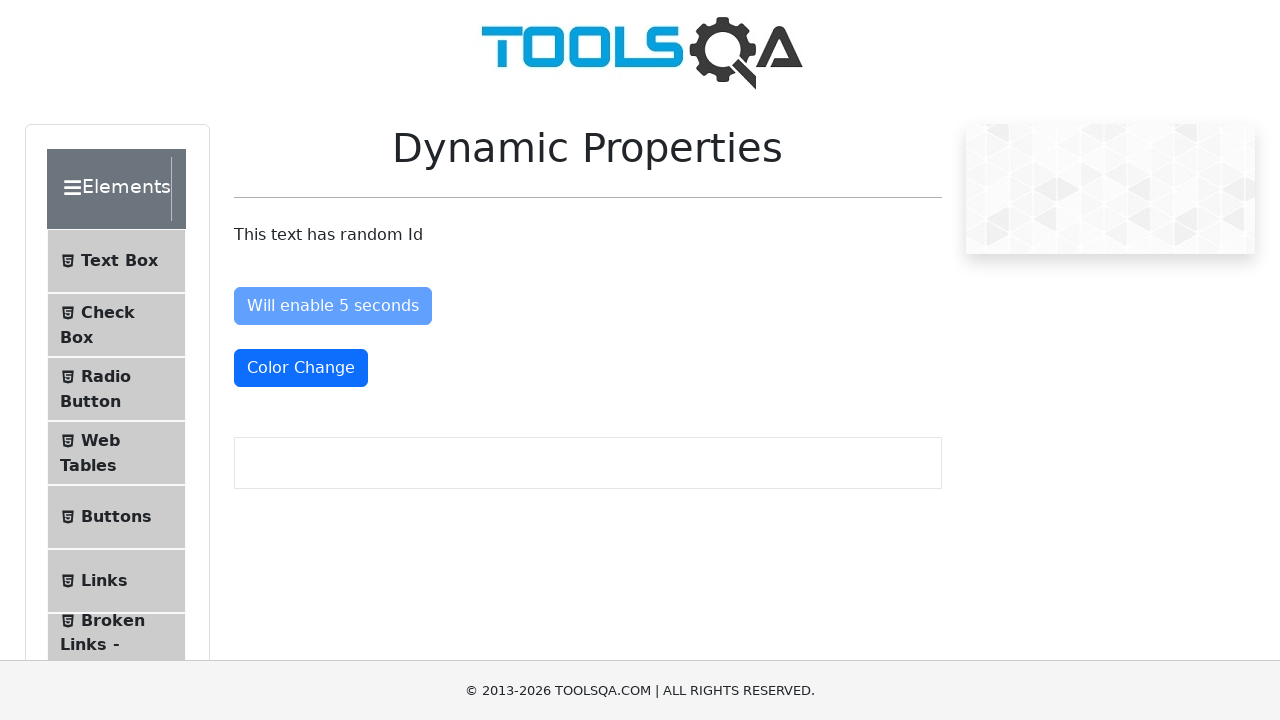

Waited for element with id 'visibleAfter' to become visible (5 second delay)
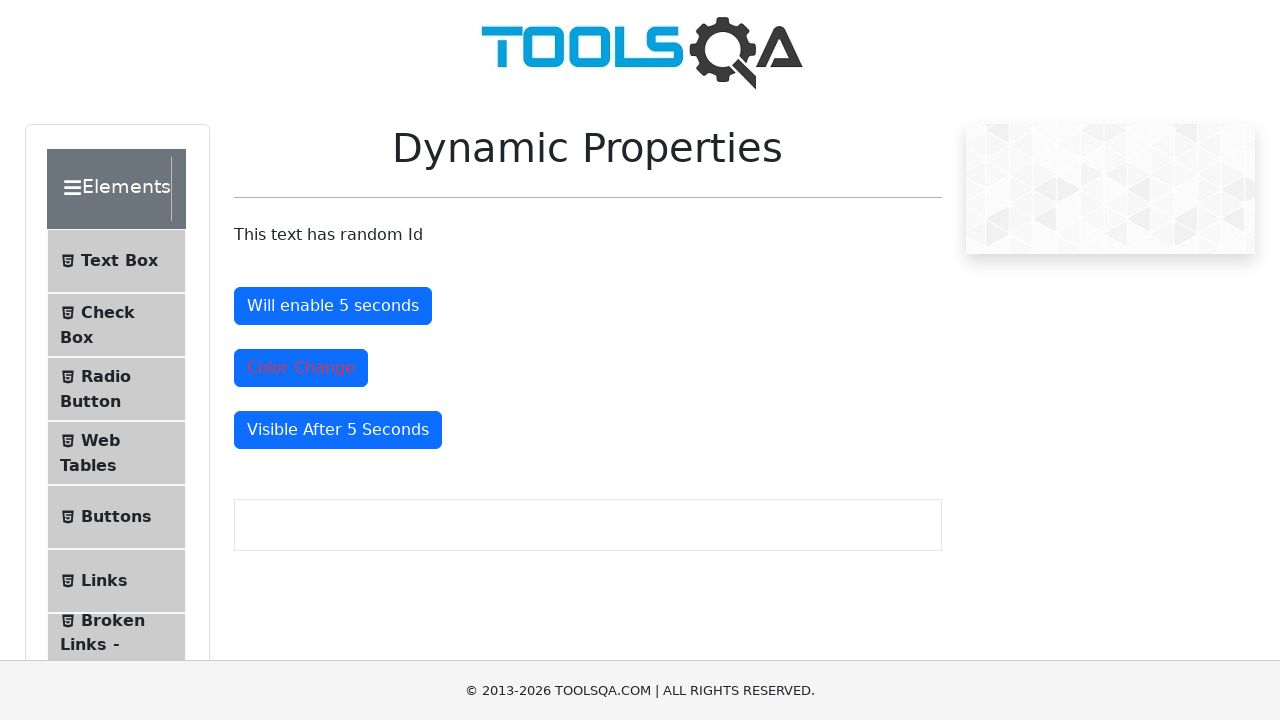

Clicked the dynamically appearing element at (338, 430) on #visibleAfter
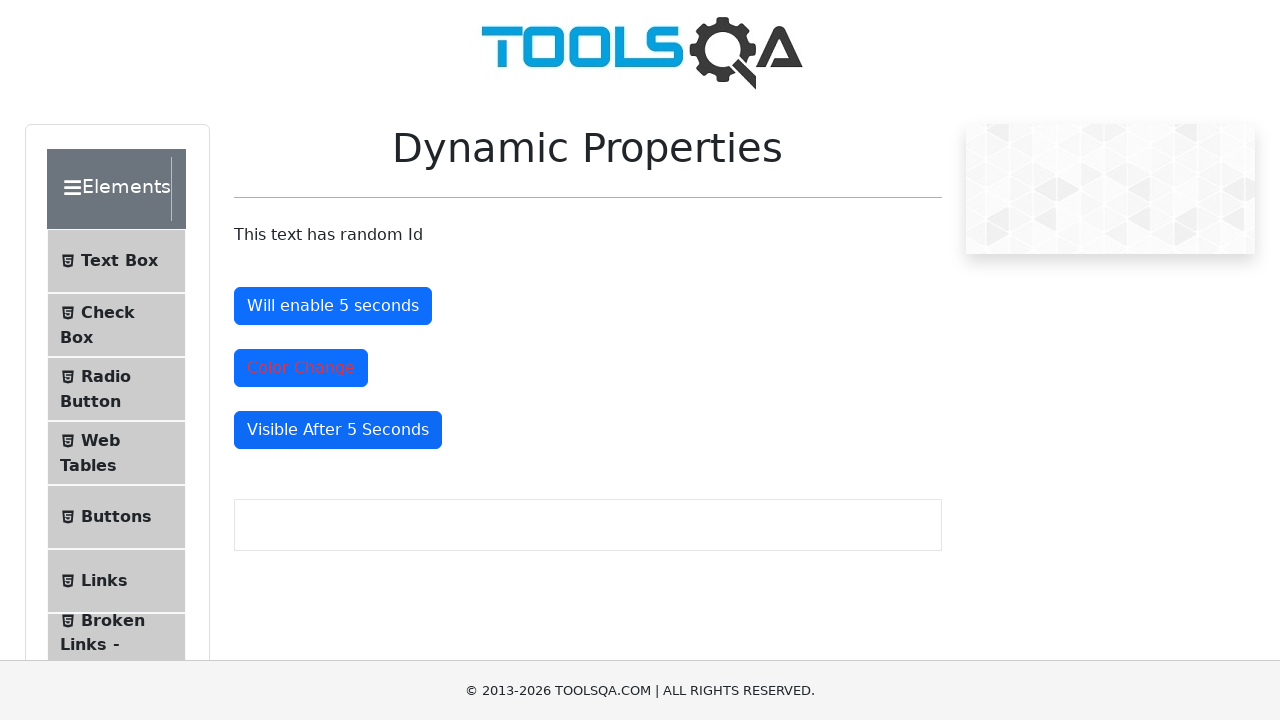

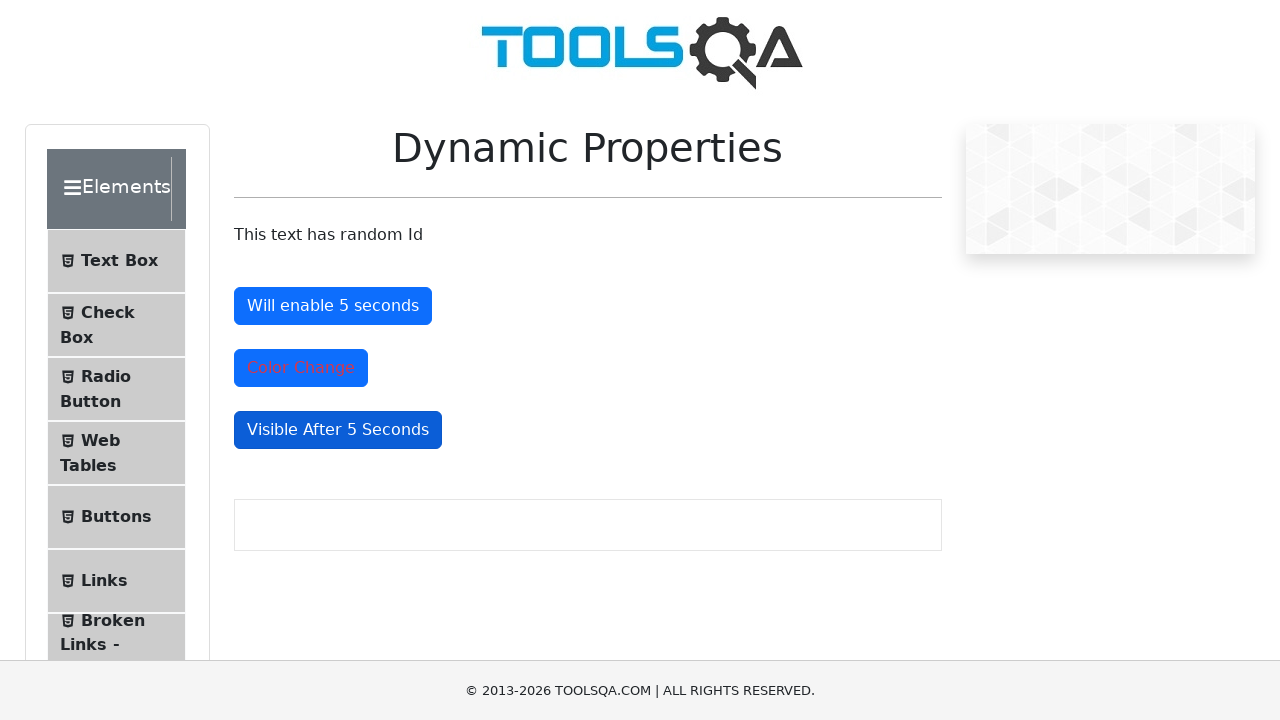